Tests dropdown and checkbox interactions on a travel booking form, including selecting currency options and toggling senior citizen discount checkbox

Starting URL: https://rahulshettyacademy.com/dropdownsPractise/

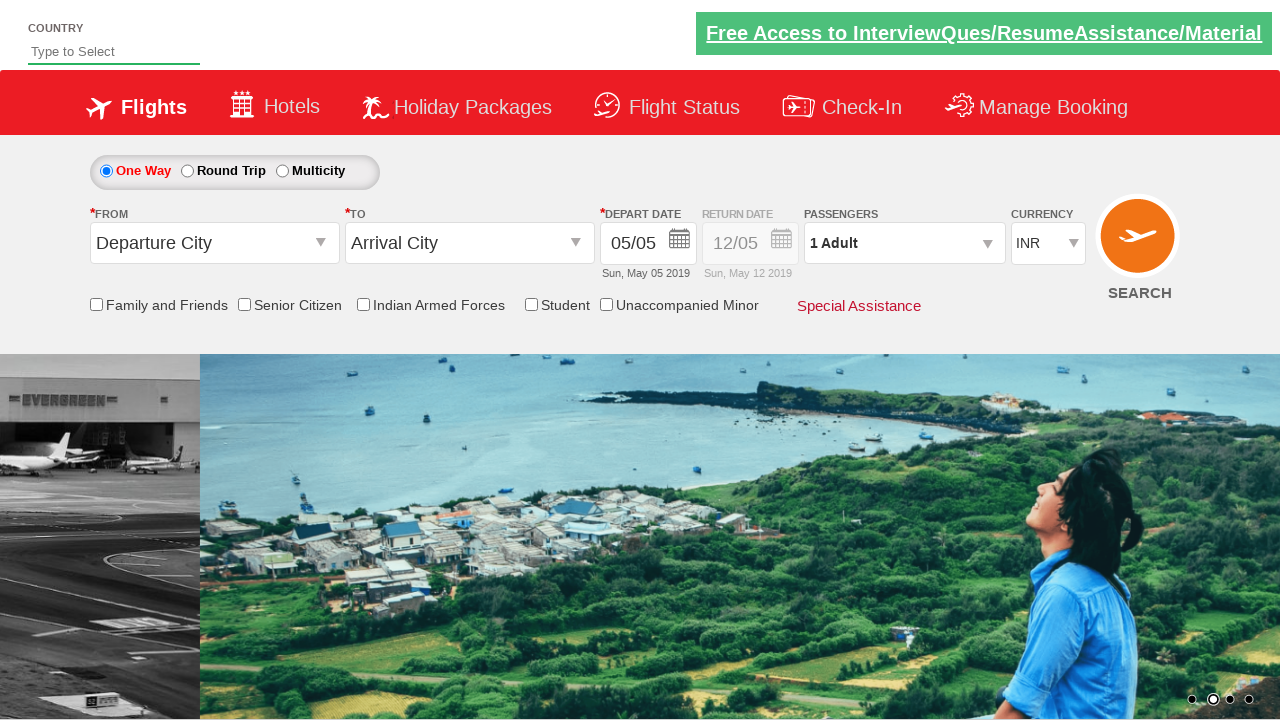

Located senior citizen discount checkbox element
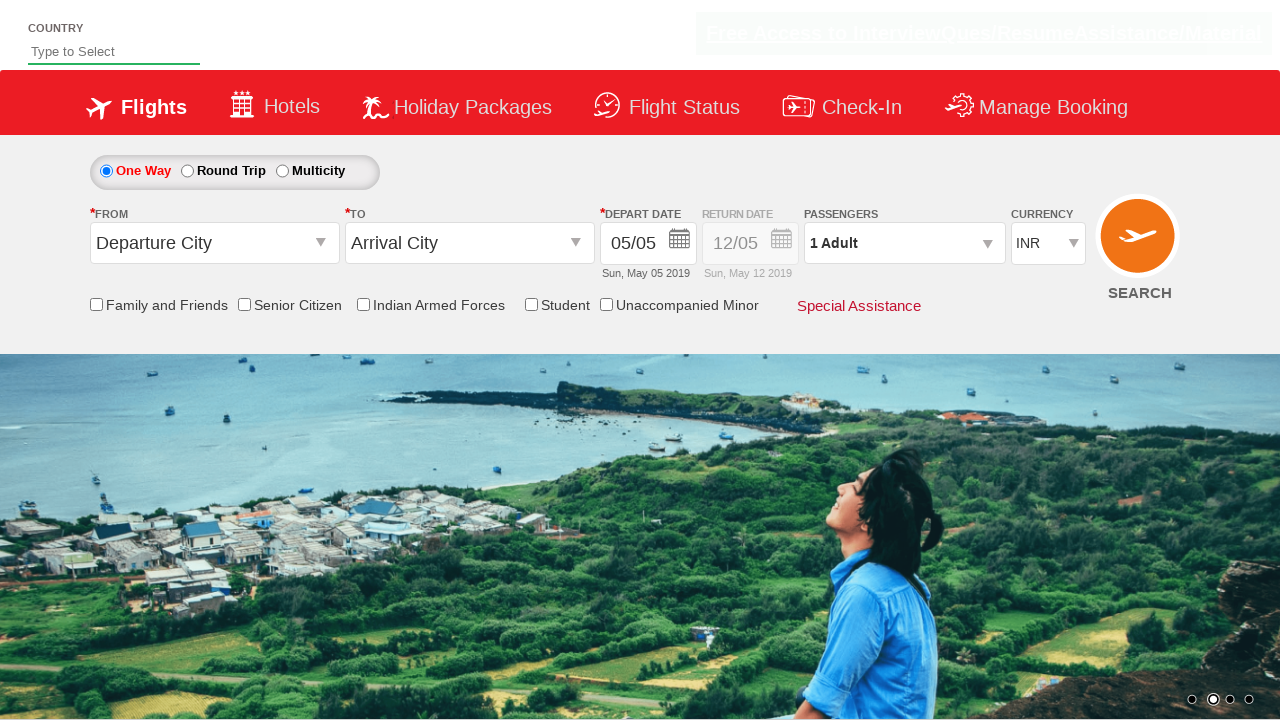

Verified senior citizen checkbox is initially unchecked
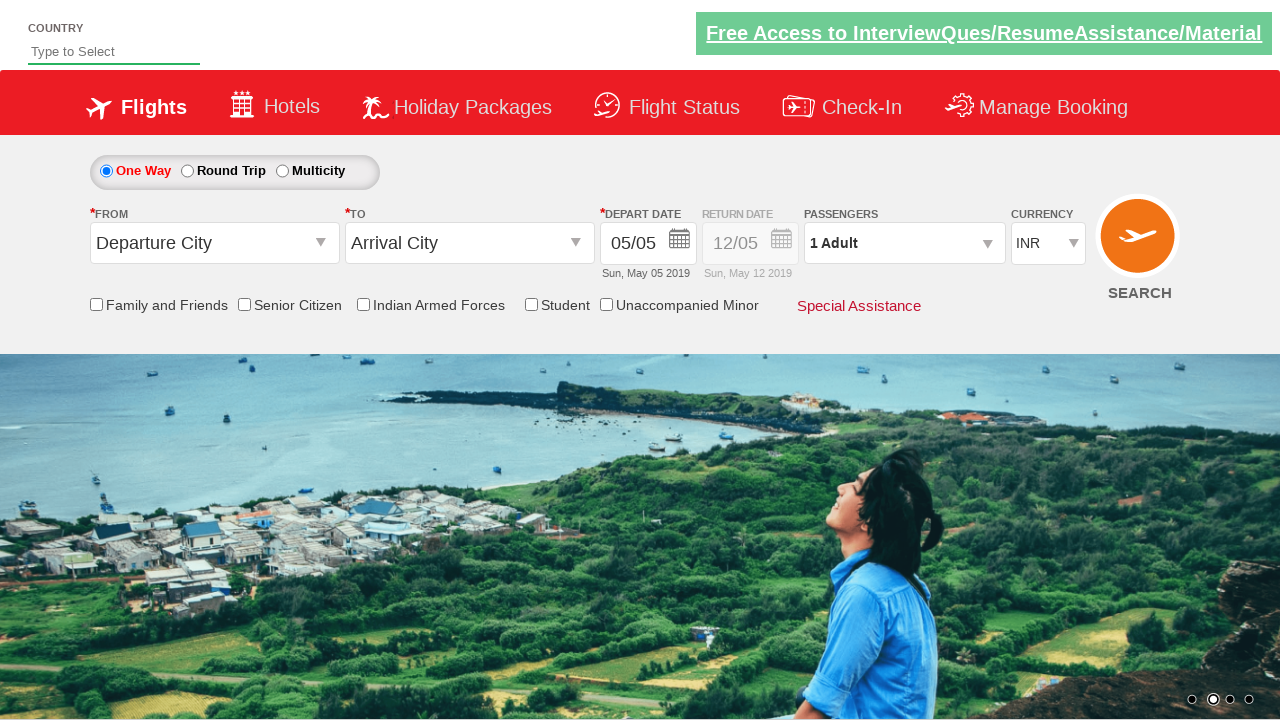

Clicked senior citizen discount checkbox to enable it at (244, 304) on input[name='ctl00$mainContent$chk_SeniorCitizenDiscount']
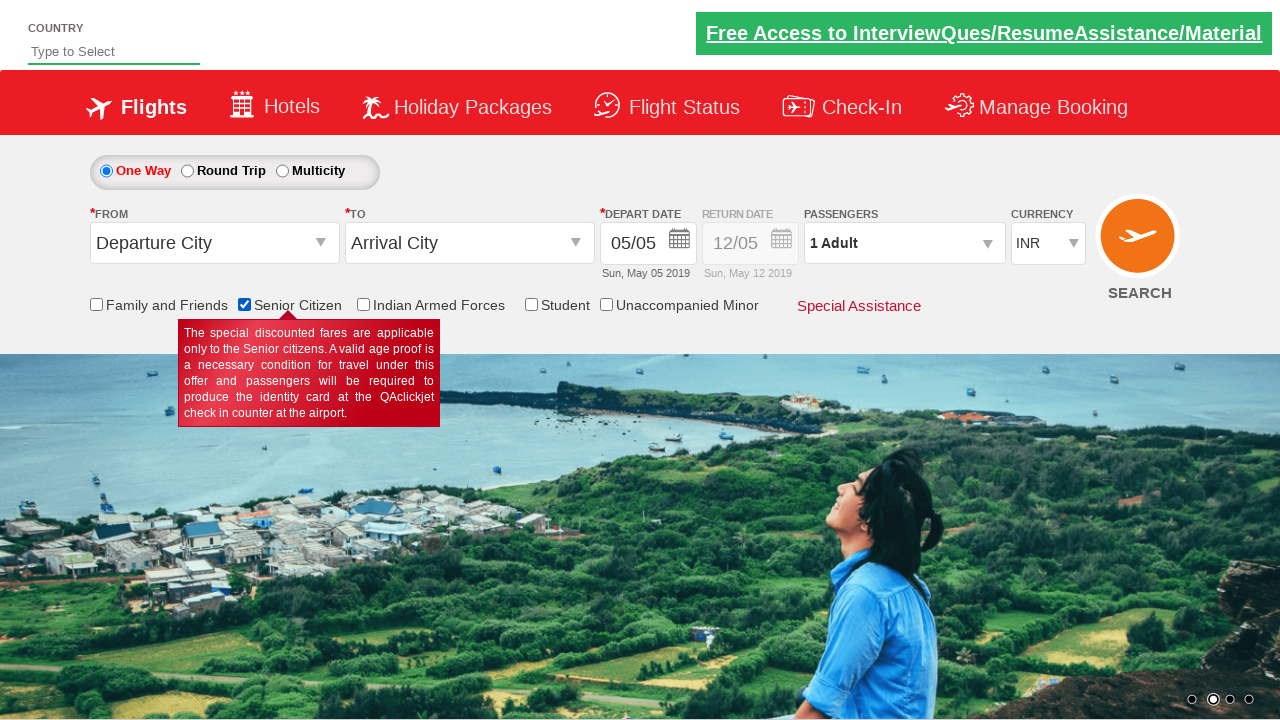

Verified senior citizen checkbox is now checked
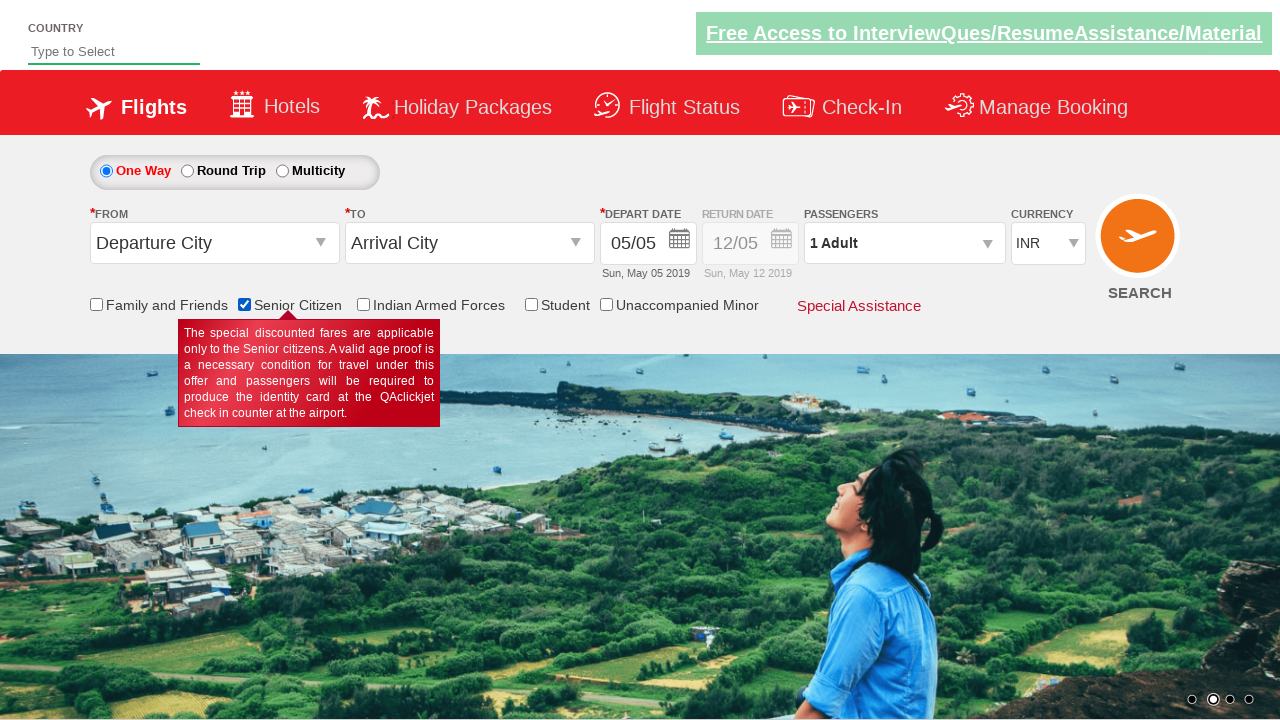

Counted total checkboxes on page: 6
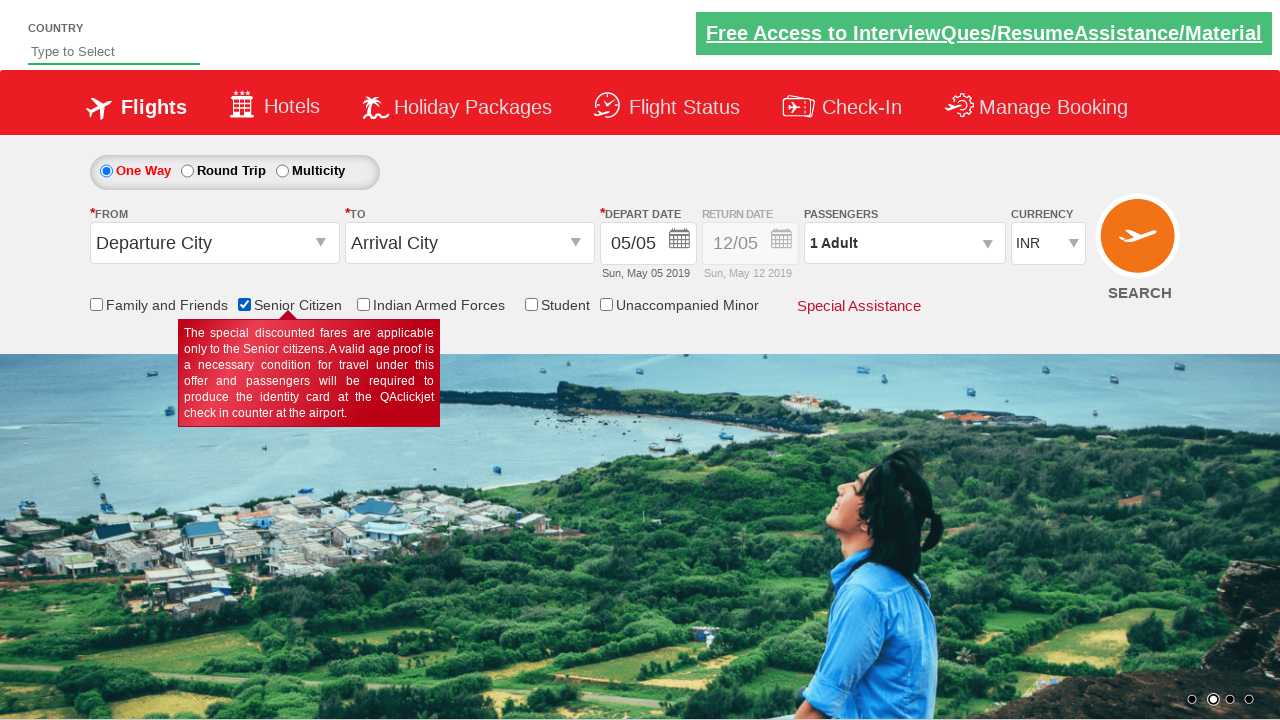

Located currency dropdown element
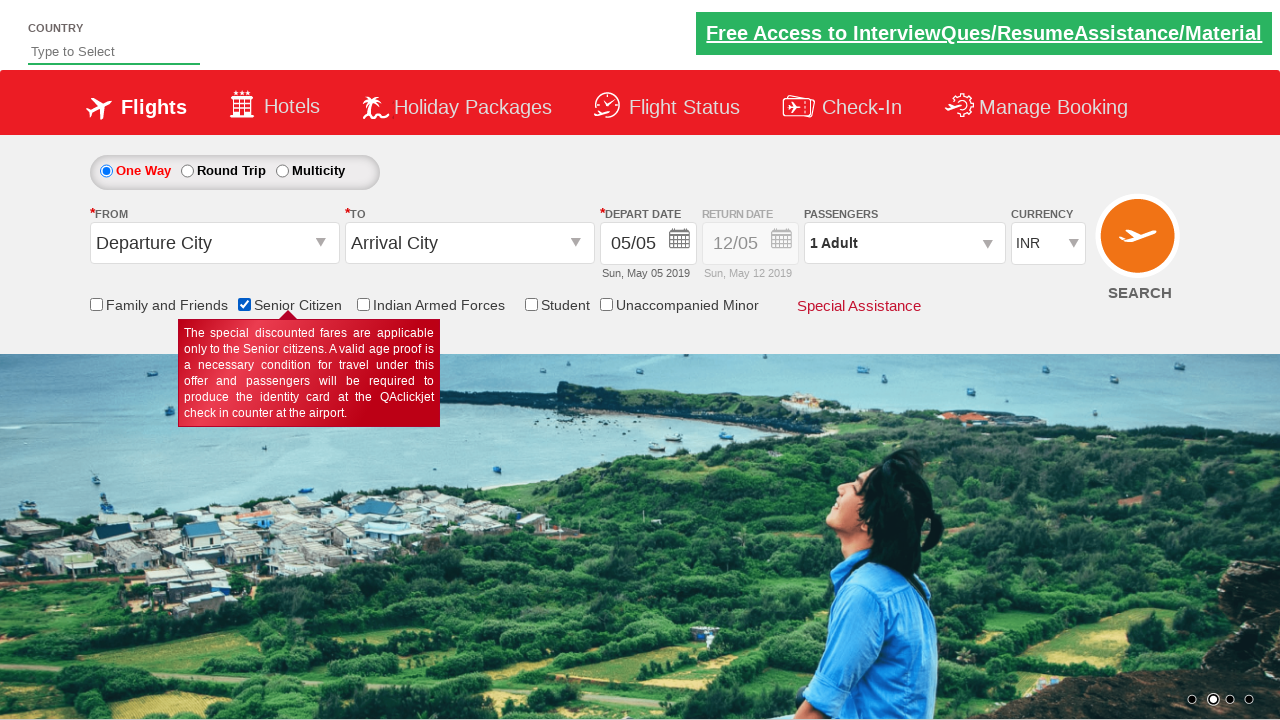

Selected currency by index 3 (USD) on #ctl00_mainContent_DropDownListCurrency
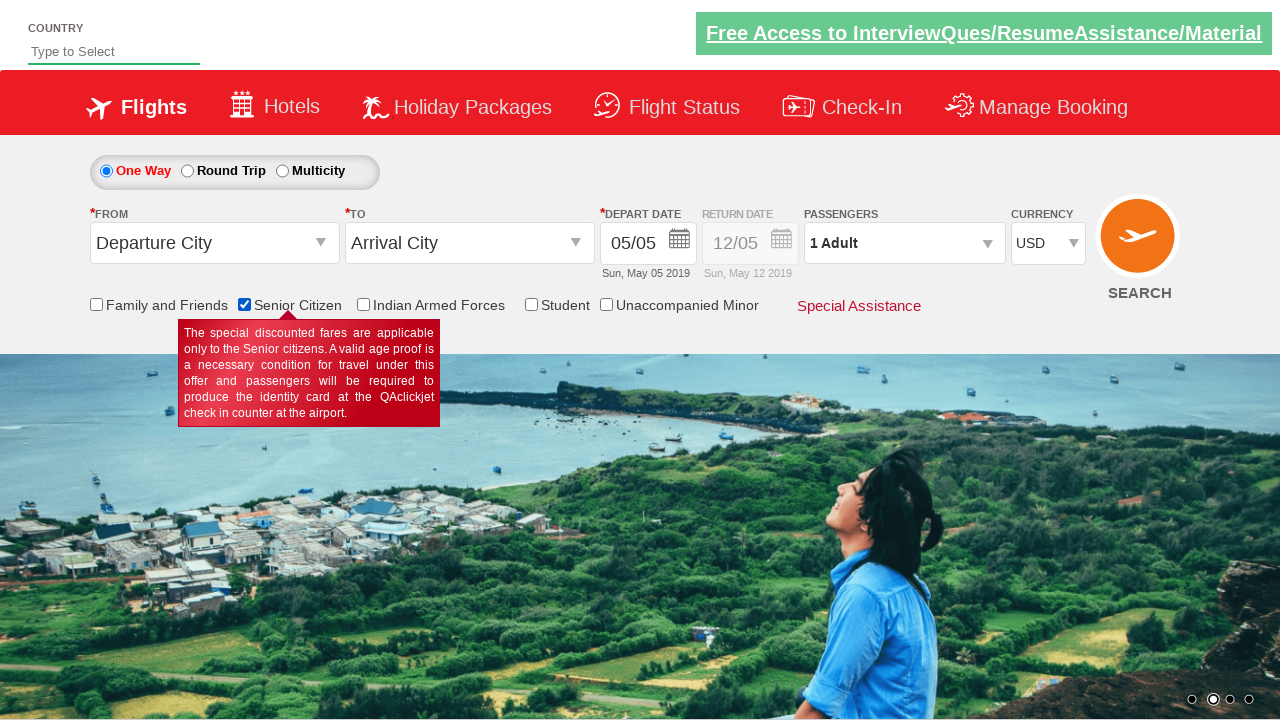

Retrieved selected currency text: USD
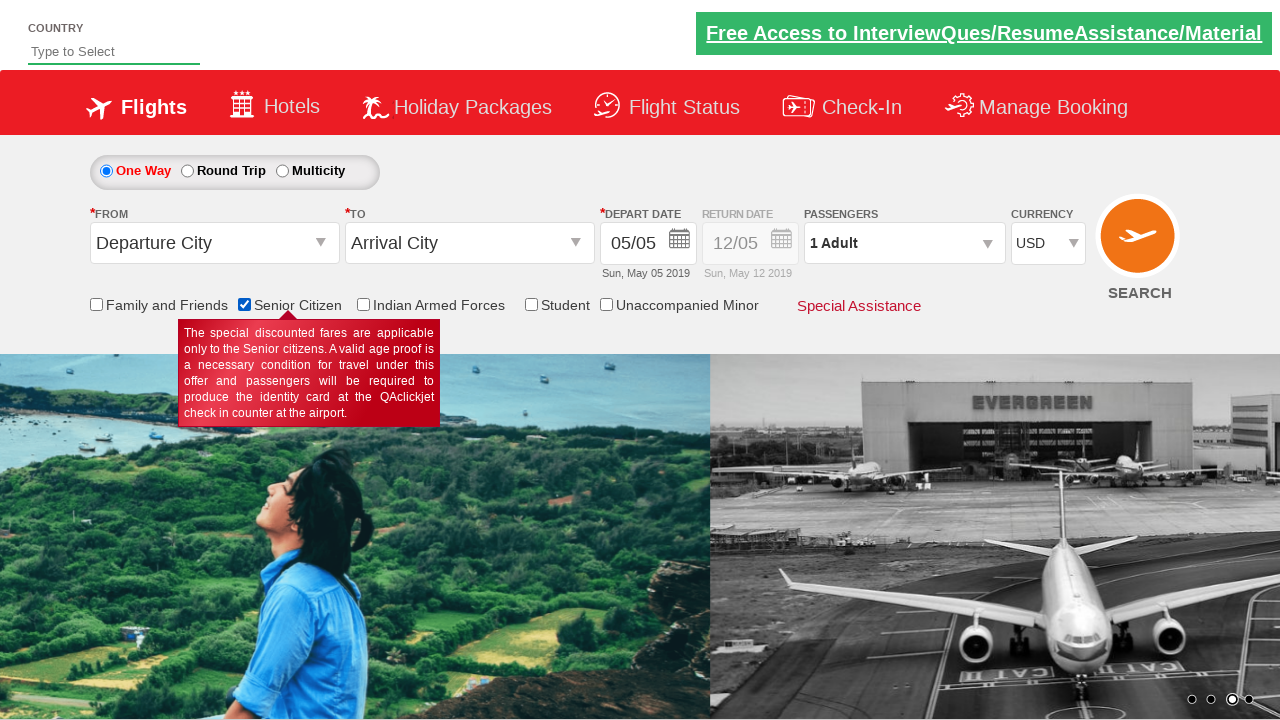

Selected currency by label (INR) on #ctl00_mainContent_DropDownListCurrency
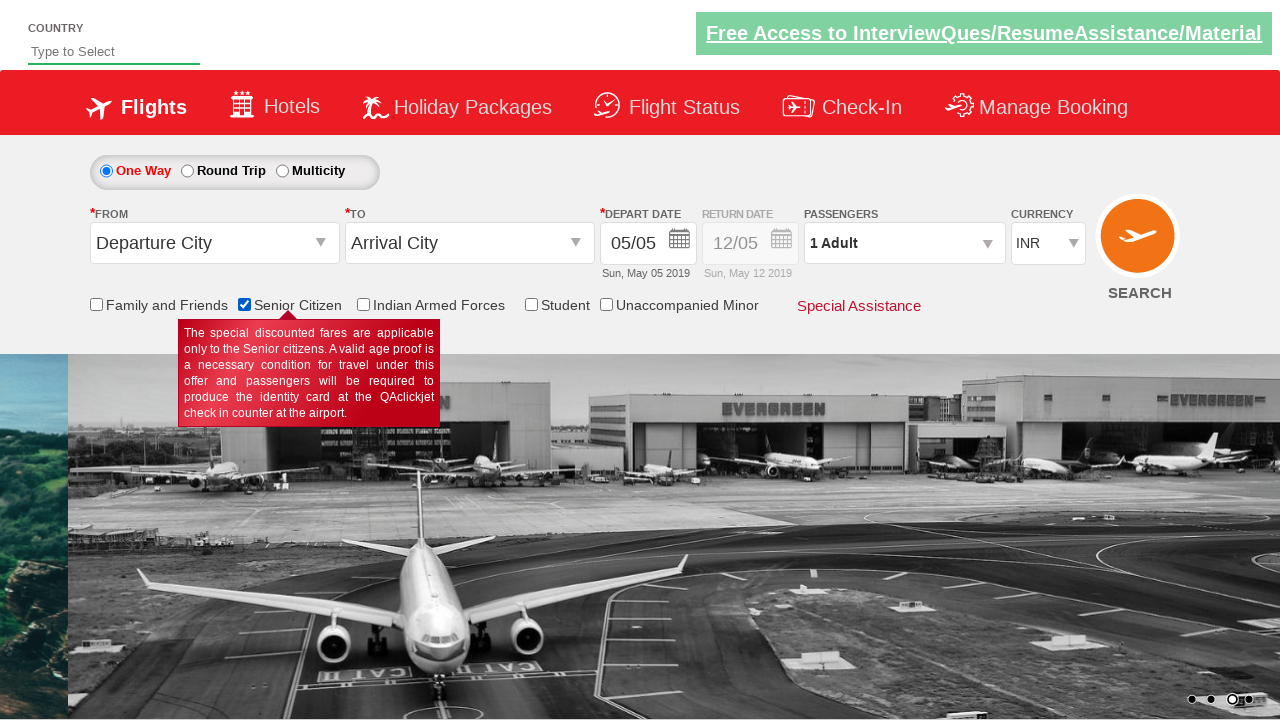

Retrieved selected currency text: INR
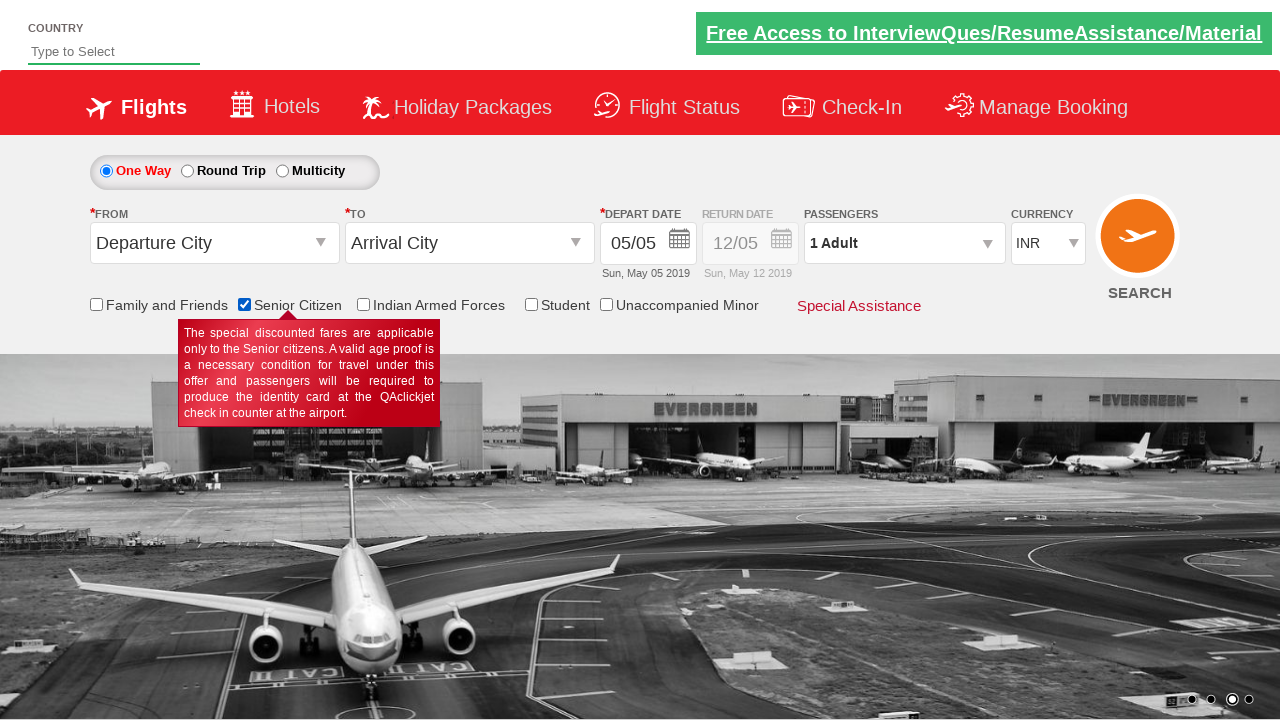

Selected currency by value (AED) on #ctl00_mainContent_DropDownListCurrency
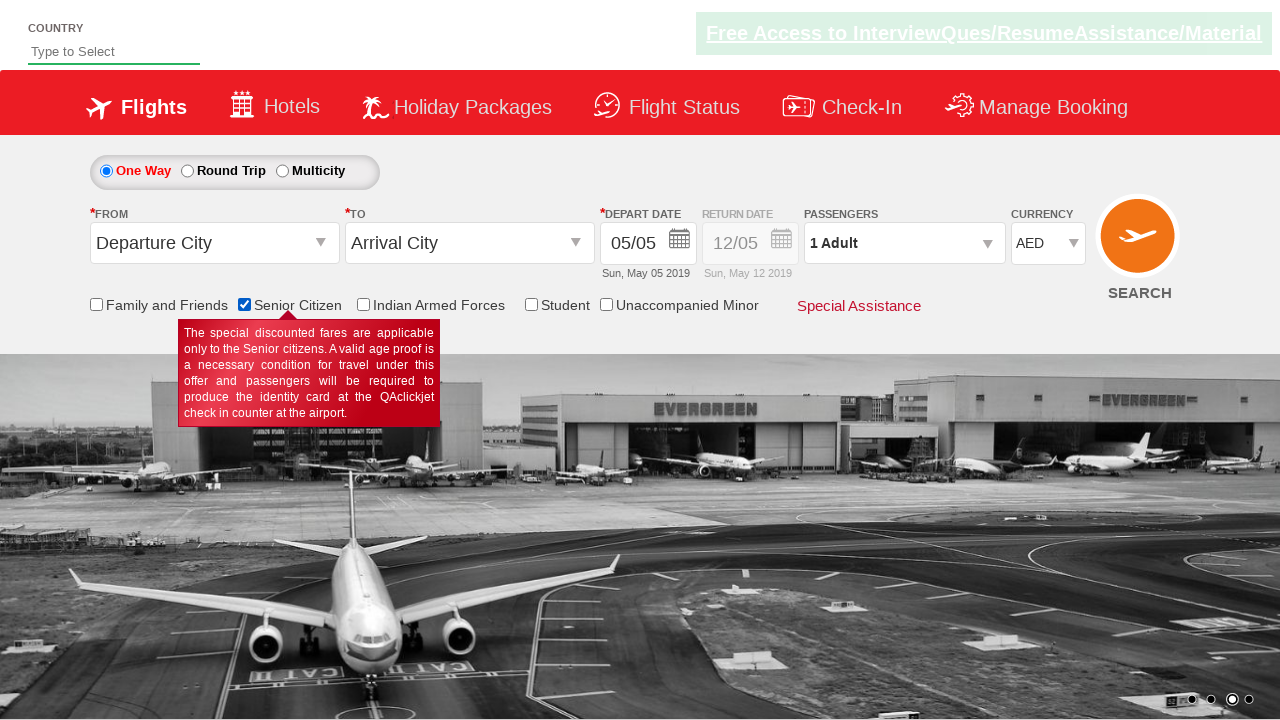

Retrieved selected currency text: AED
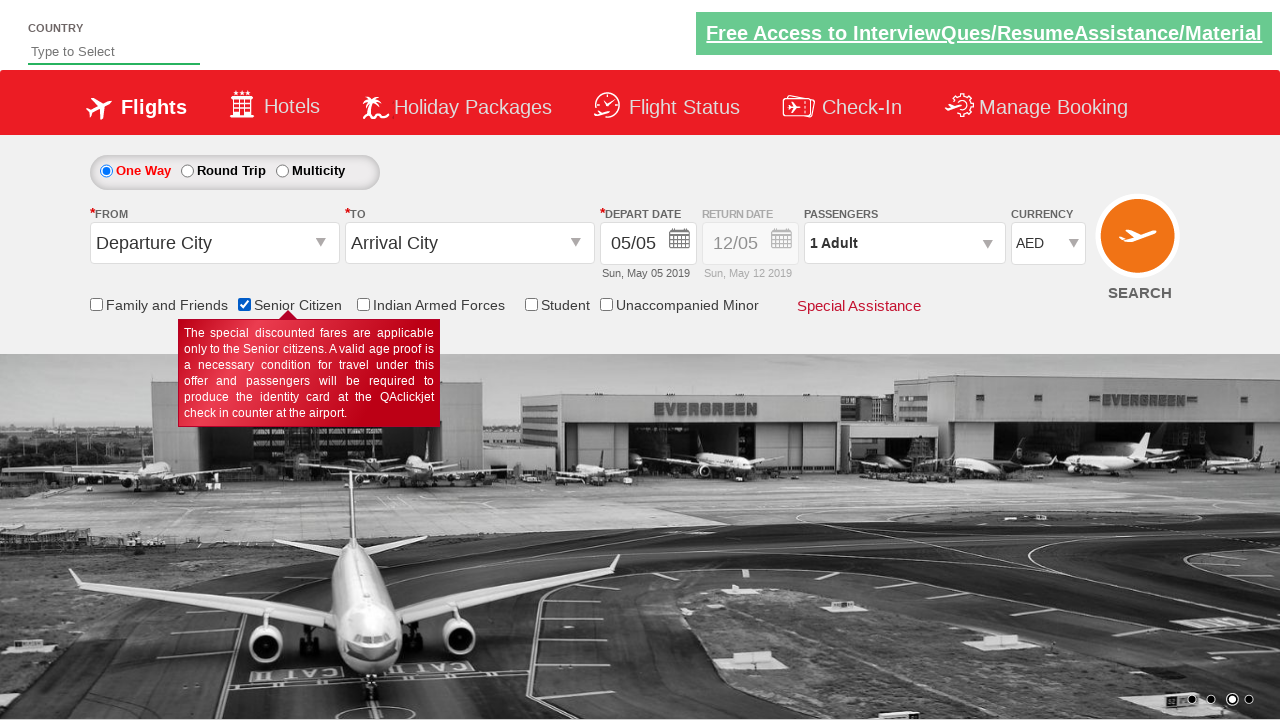

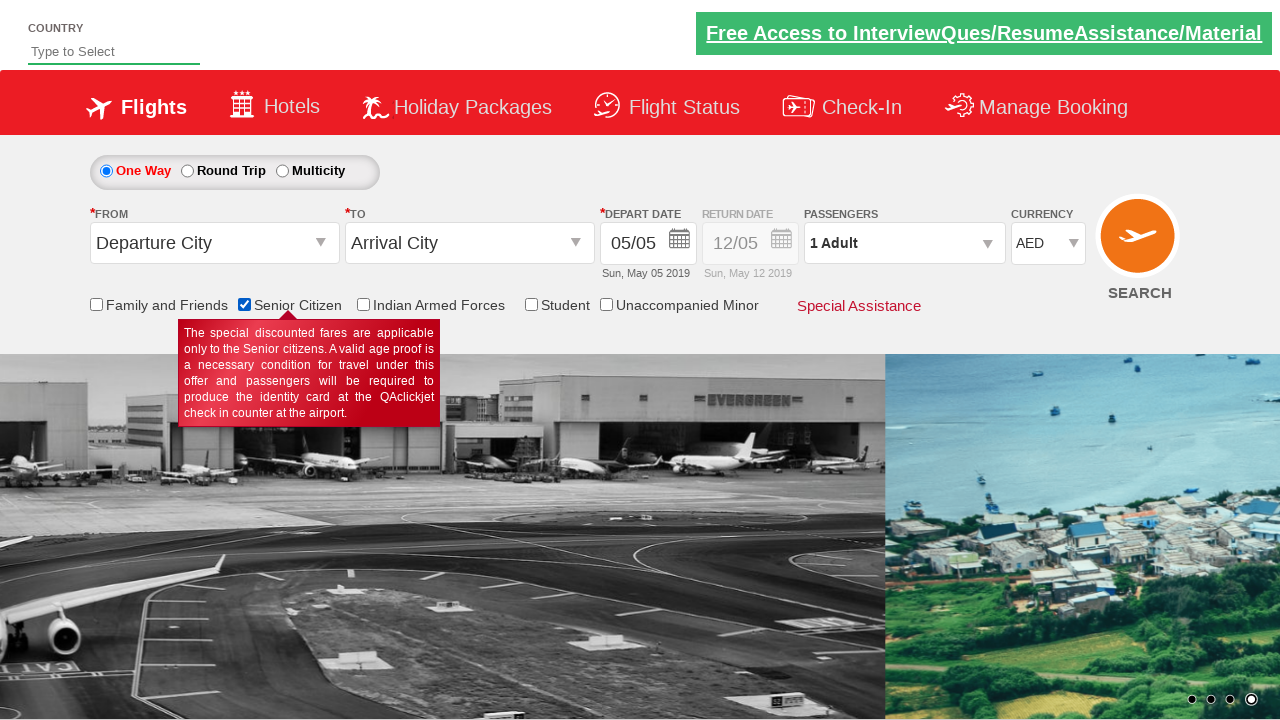